Tests a TodoMVC application by adding three tasks, verifying they appear as active, completing one task, filtering by active tasks, and then clearing all completed tasks.

Starting URL: http://todomvc4tasj.herokuapp.com

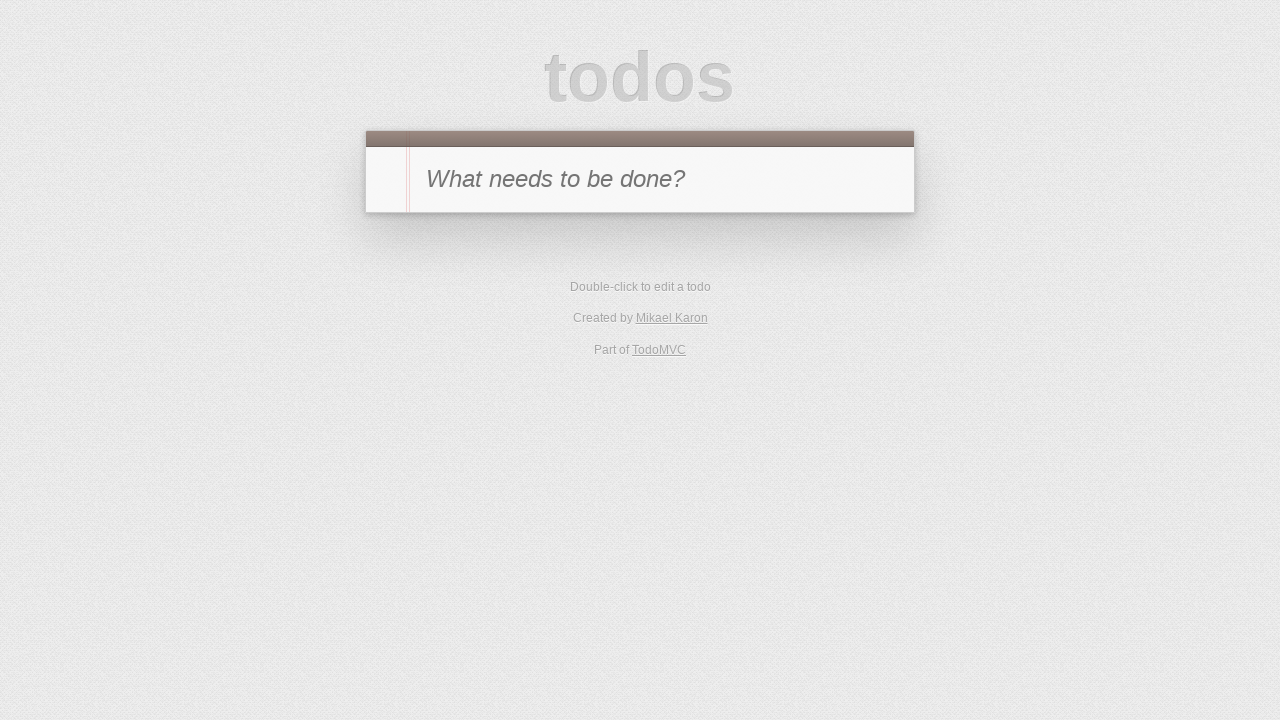

Filled new-todo field with '1' on #new-todo
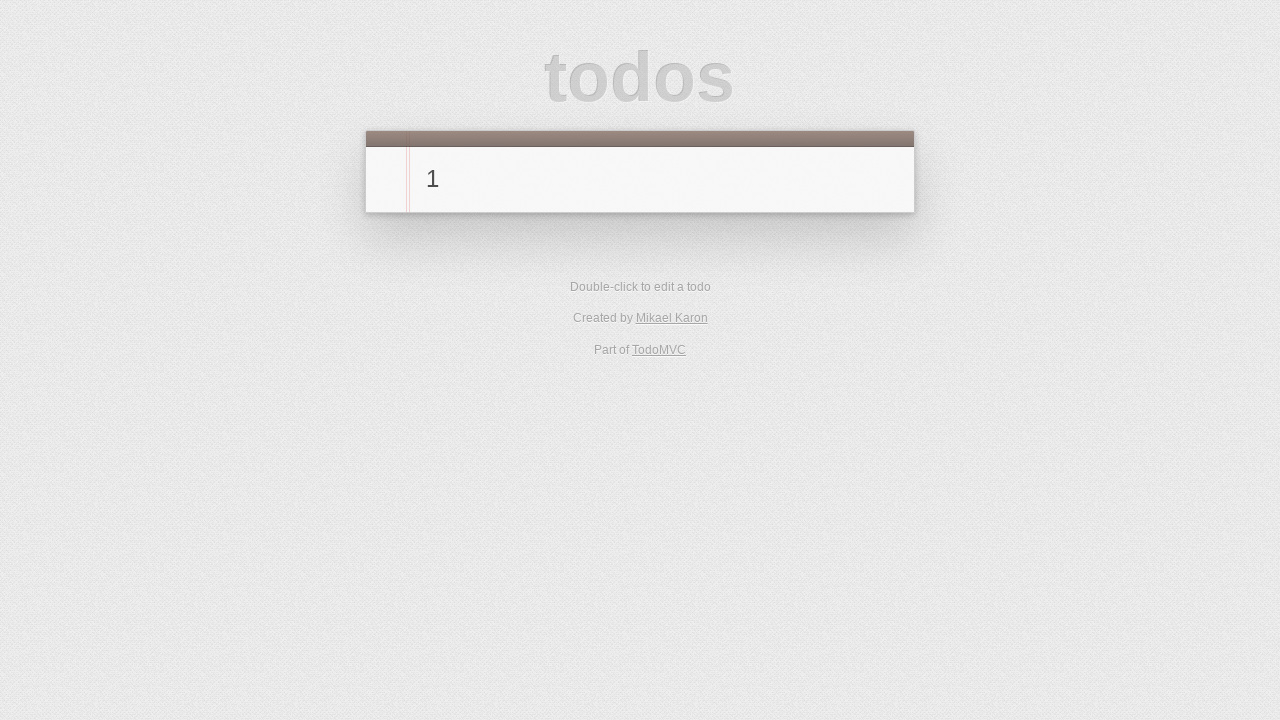

Pressed Enter to add task '1' on #new-todo
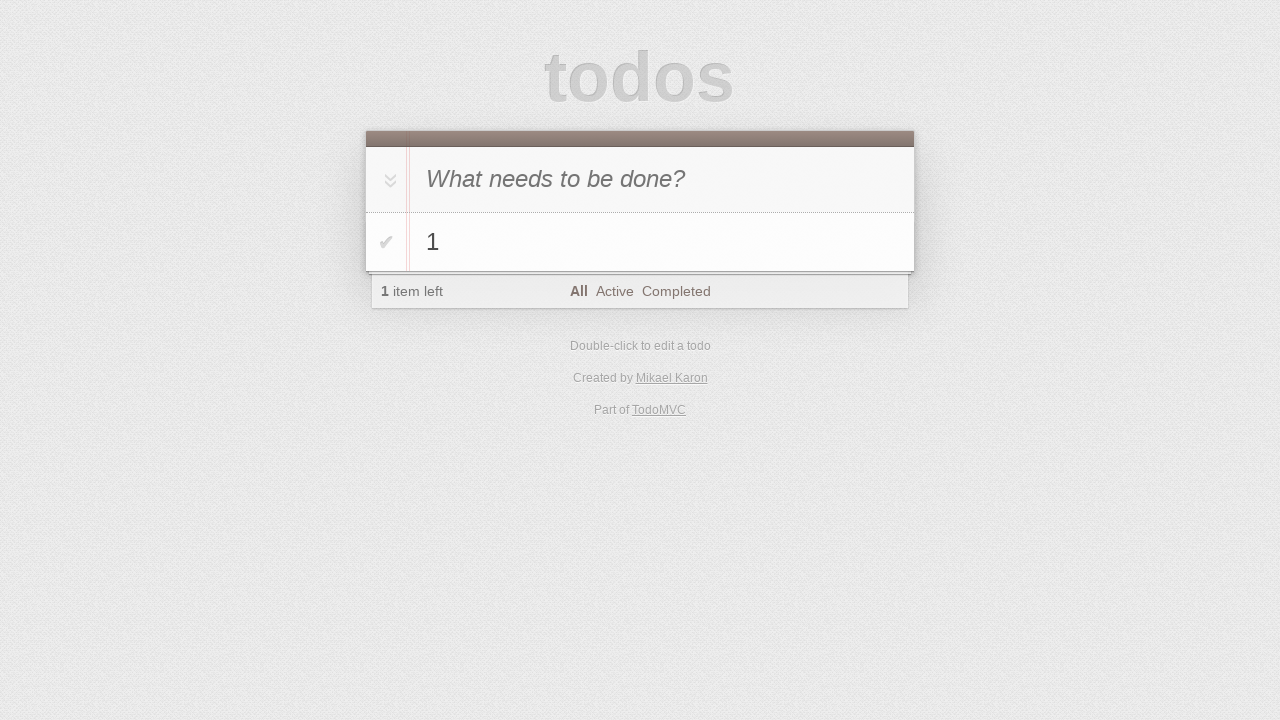

Filled new-todo field with '2' on #new-todo
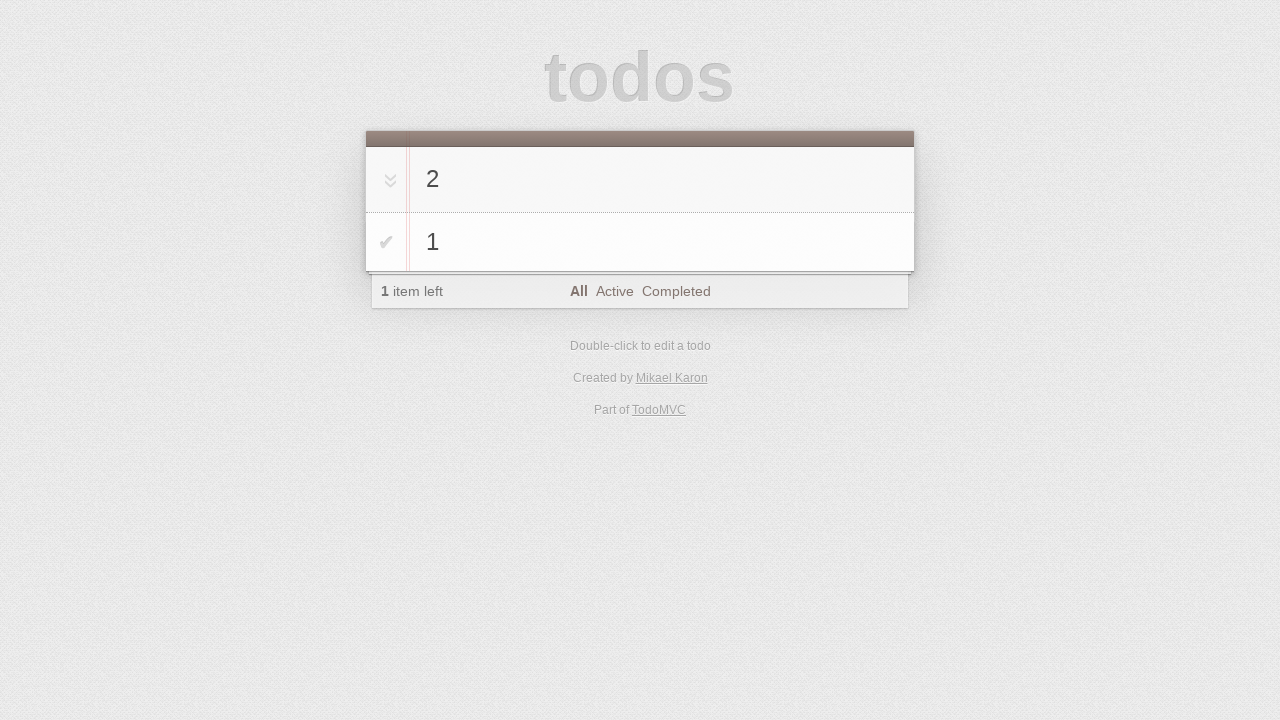

Pressed Enter to add task '2' on #new-todo
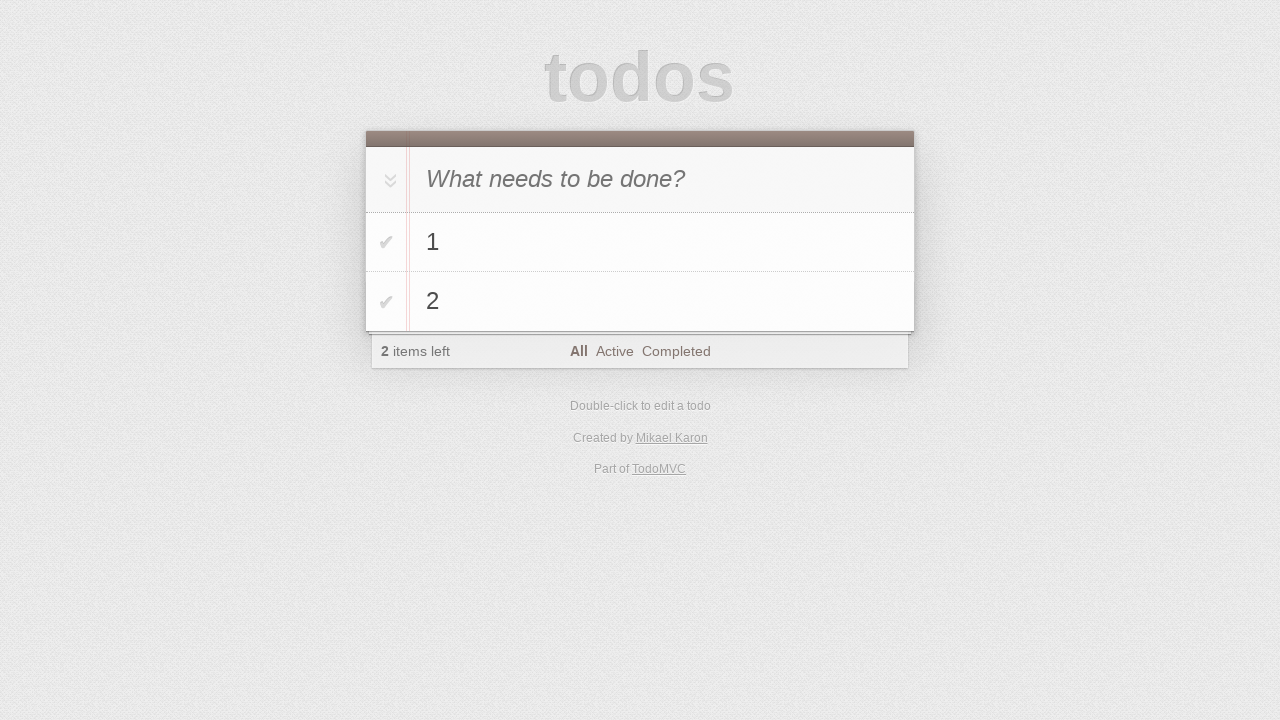

Filled new-todo field with '3' on #new-todo
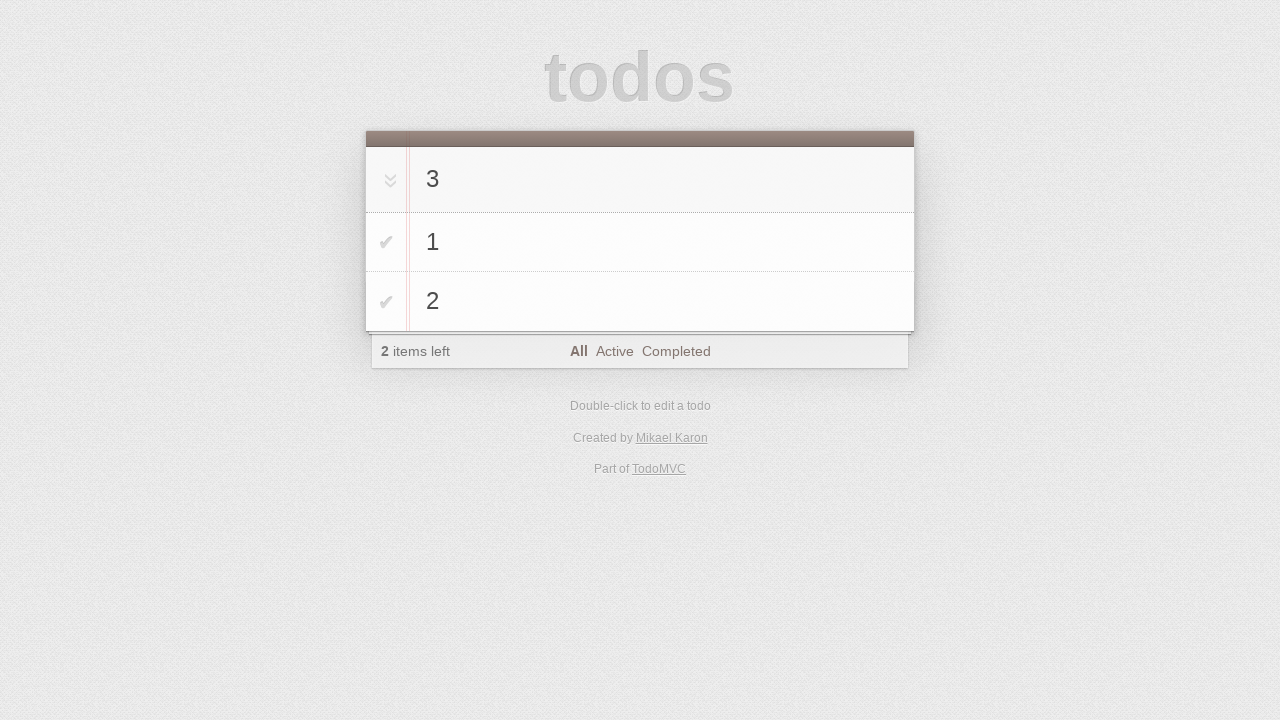

Pressed Enter to add task '3' on #new-todo
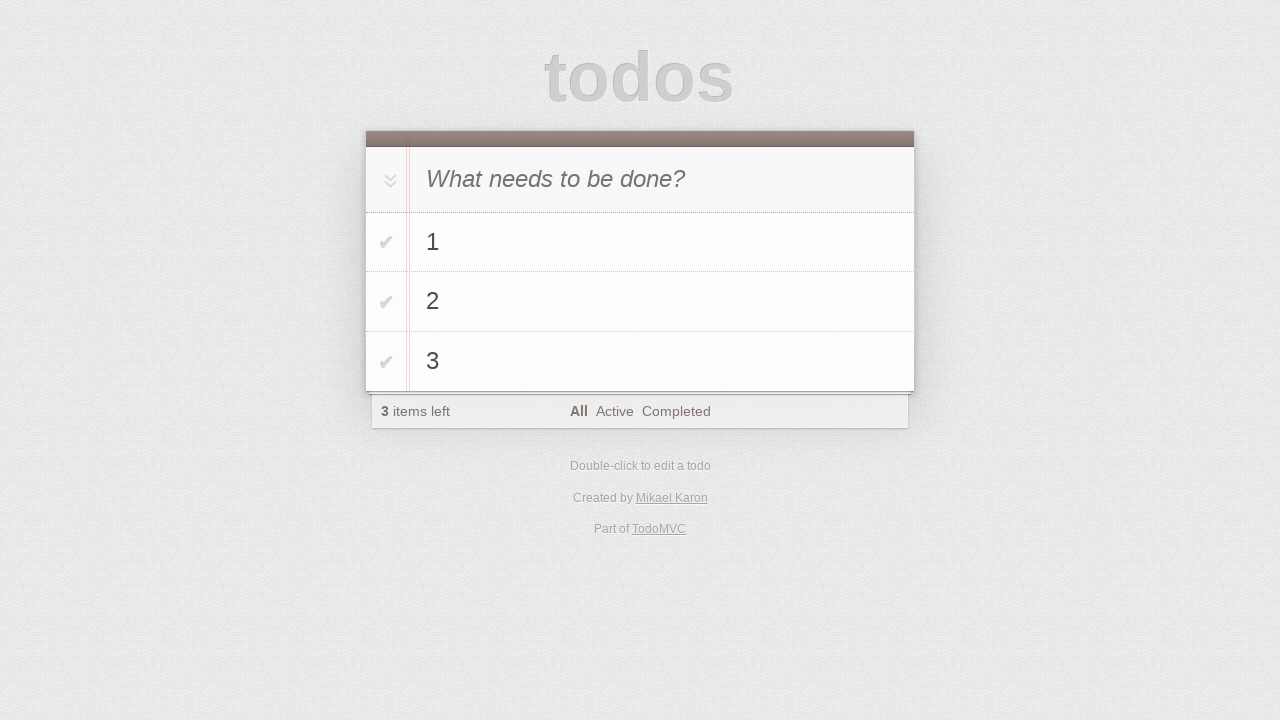

Verified that third task element is visible
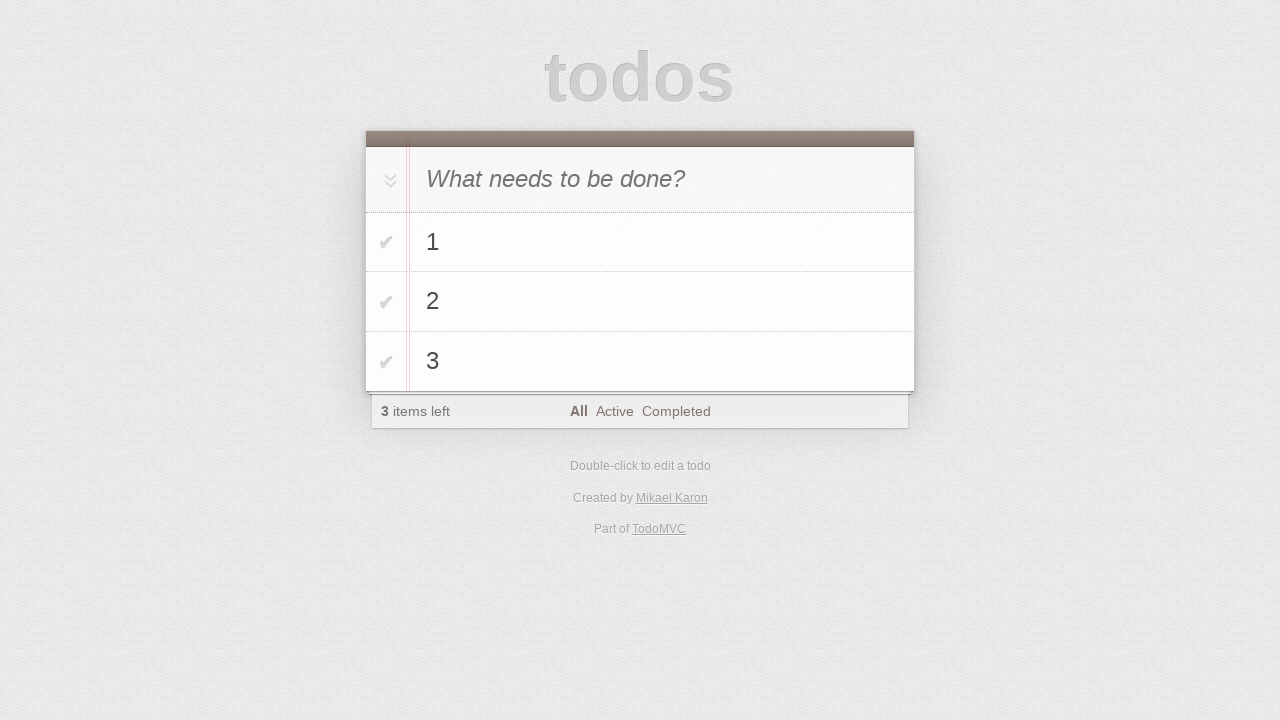

Verified todo count displays '3'
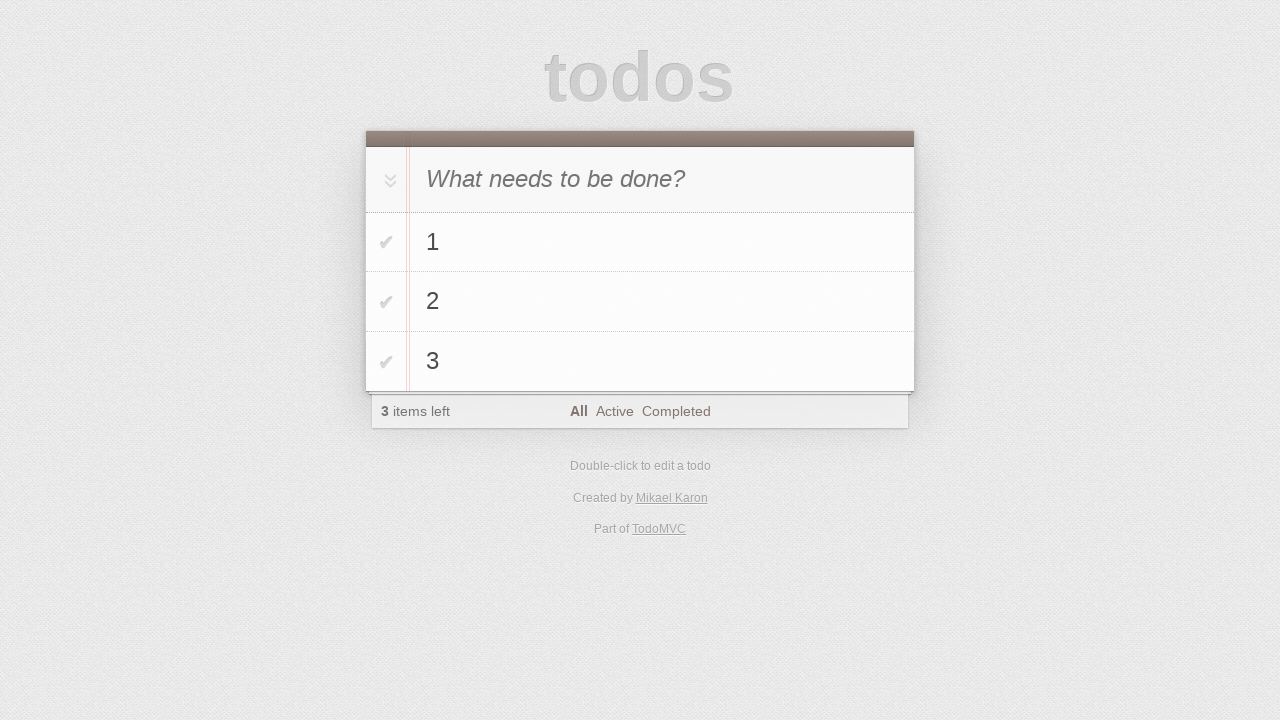

Clicked toggle checkbox on third task to mark it as completed at (386, 362) on #todo-list>li:nth-child(3) .toggle
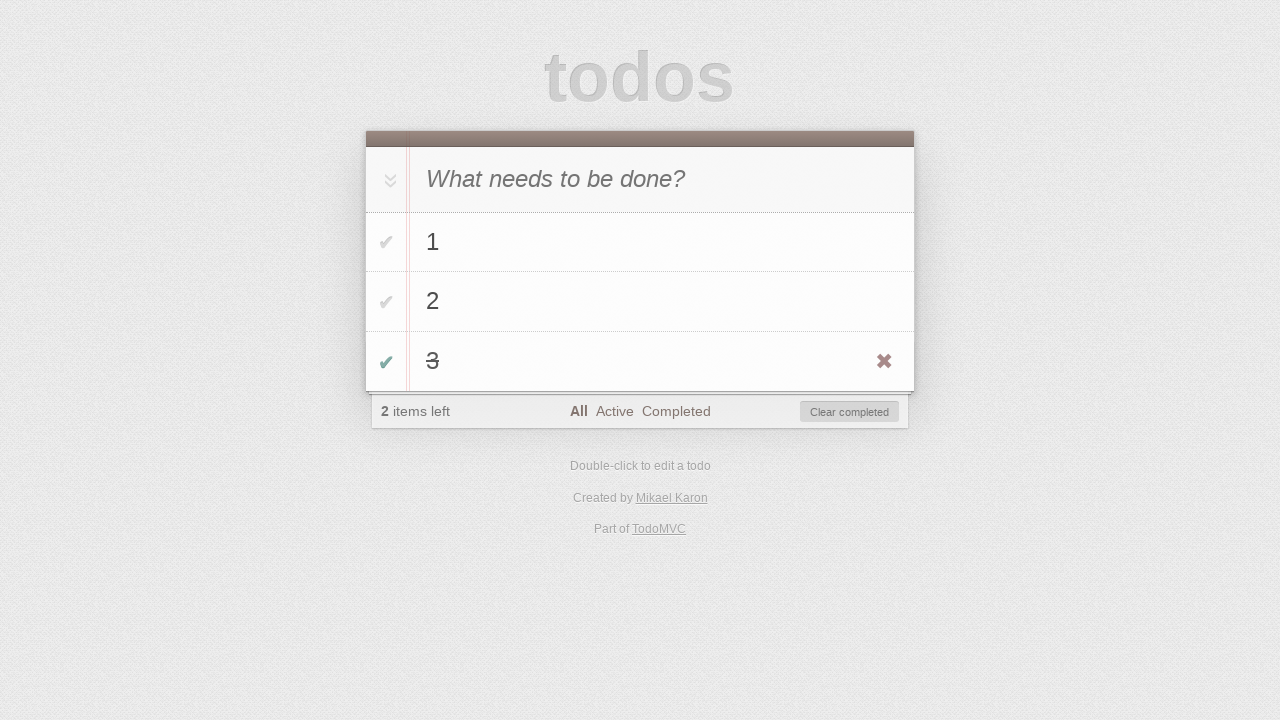

Clicked Active filter to view only active tasks at (614, 411) on a[href='#/active']
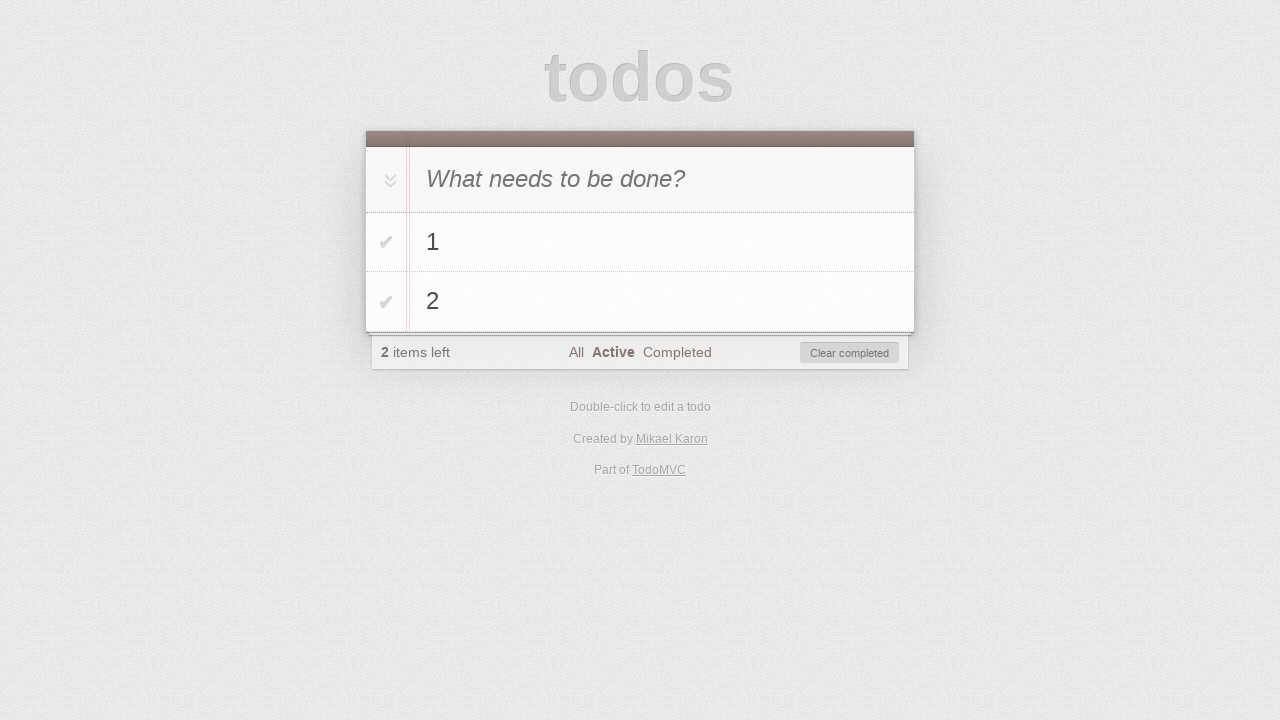

Verified task list is visible in active filter view
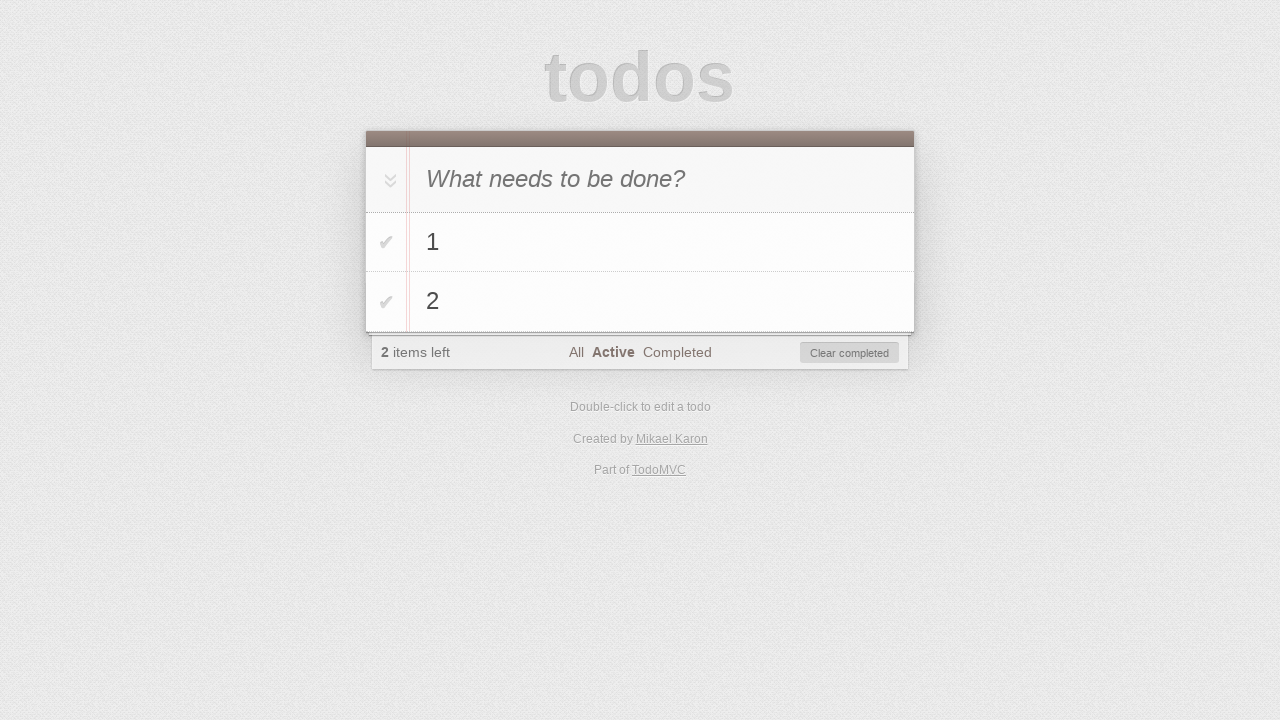

Clicked toggle-all checkbox to complete all remaining tasks at (388, 180) on #toggle-all
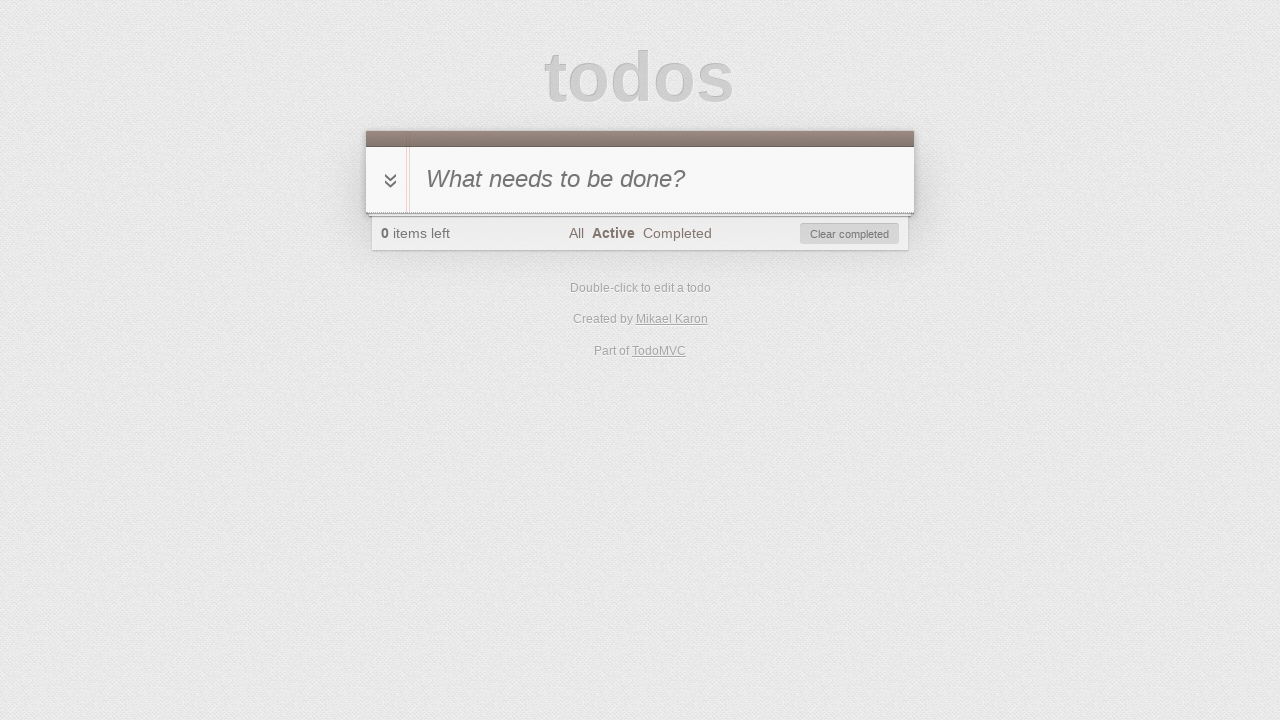

Clicked clear-completed button to remove all completed tasks at (850, 234) on #clear-completed
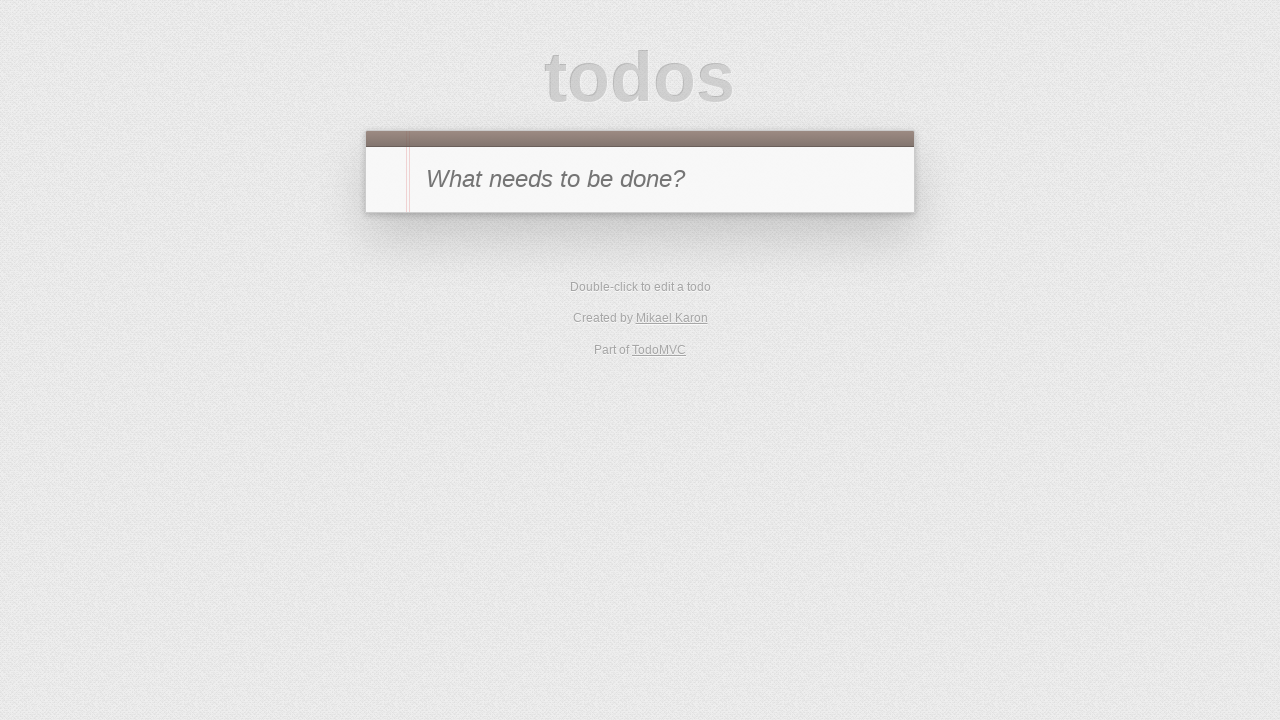

Verified that all tasks have been cleared and task list is empty
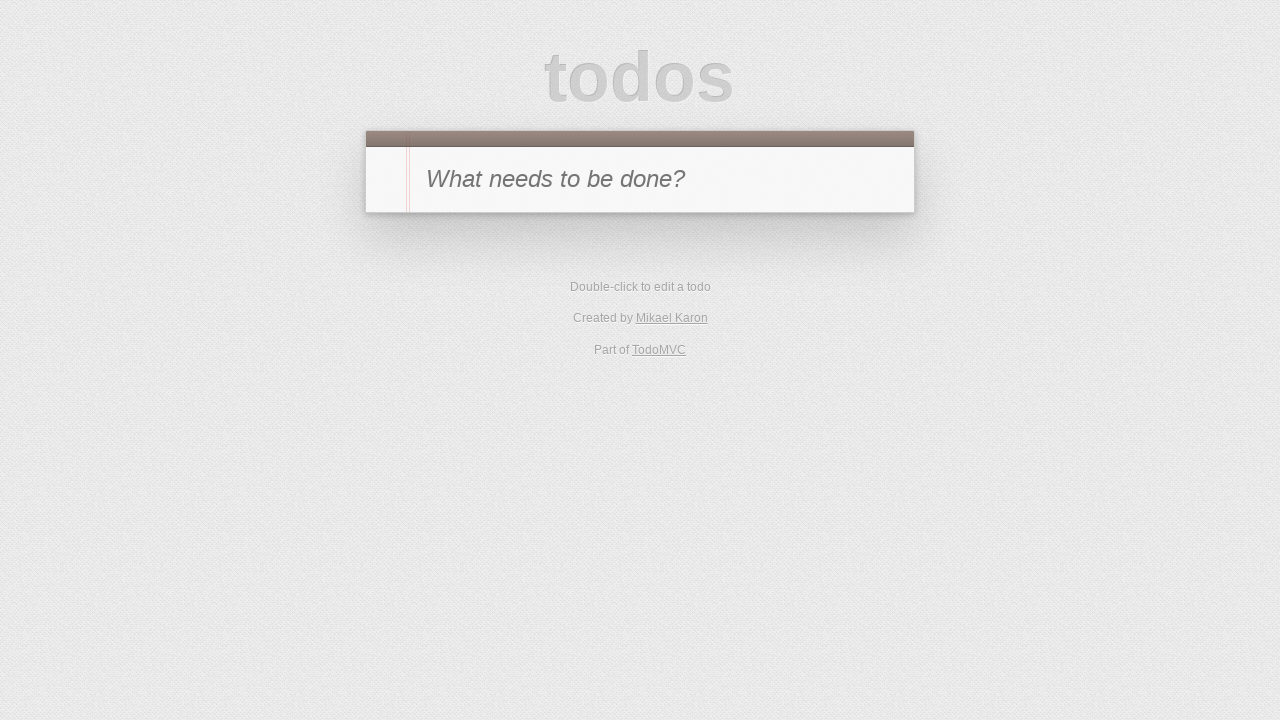

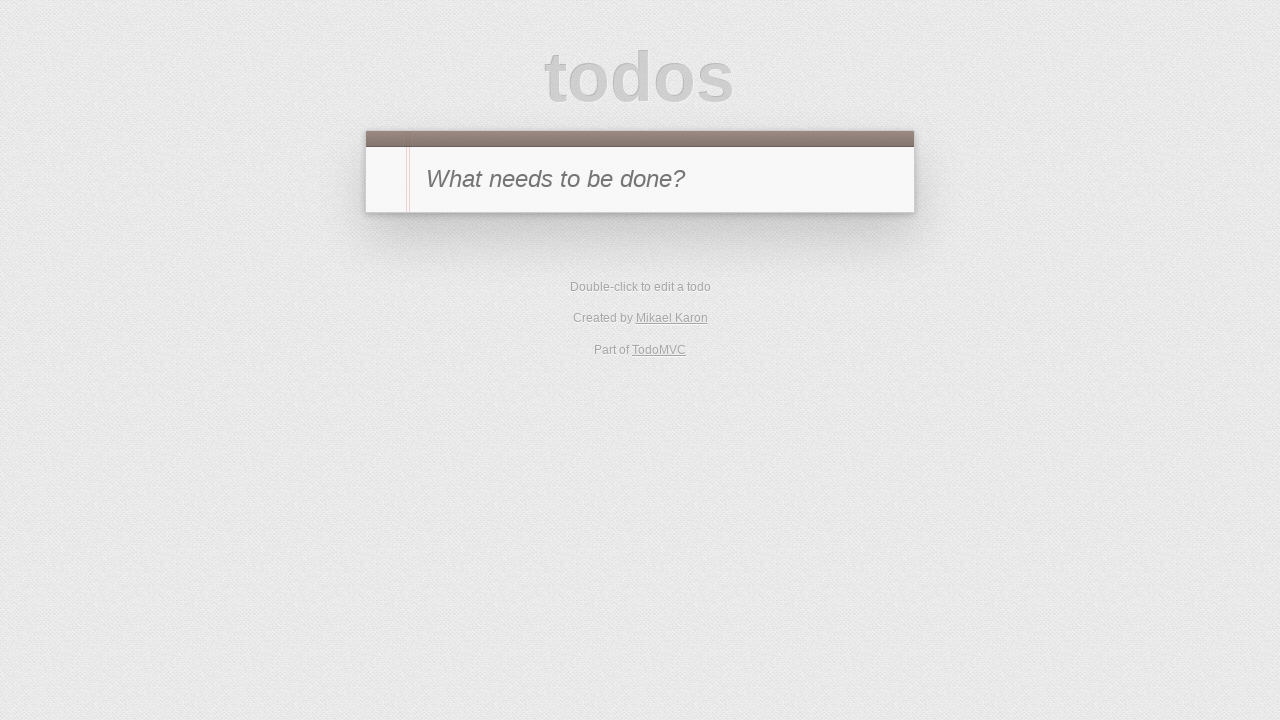